Tests dynamic loading by clicking start button and waiting for Hello World text using explicit wait

Starting URL: https://the-internet.herokuapp.com/dynamic_loading/1

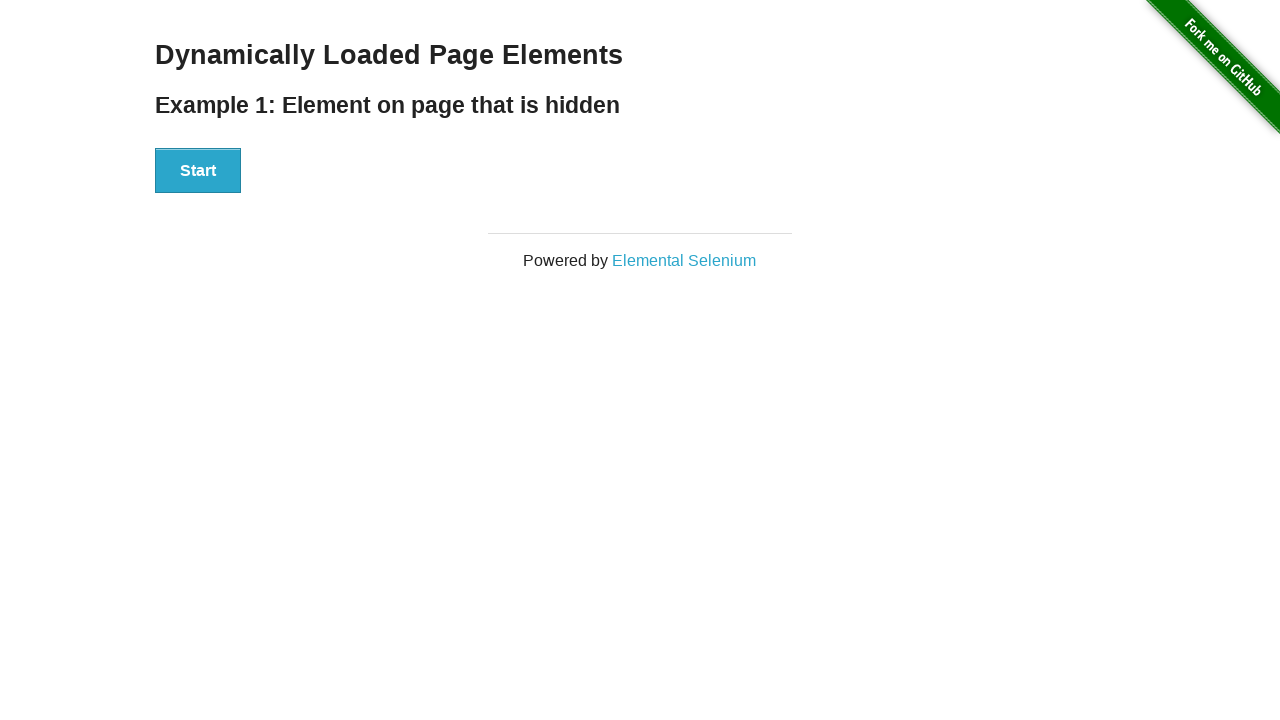

Navigated to dynamic loading page
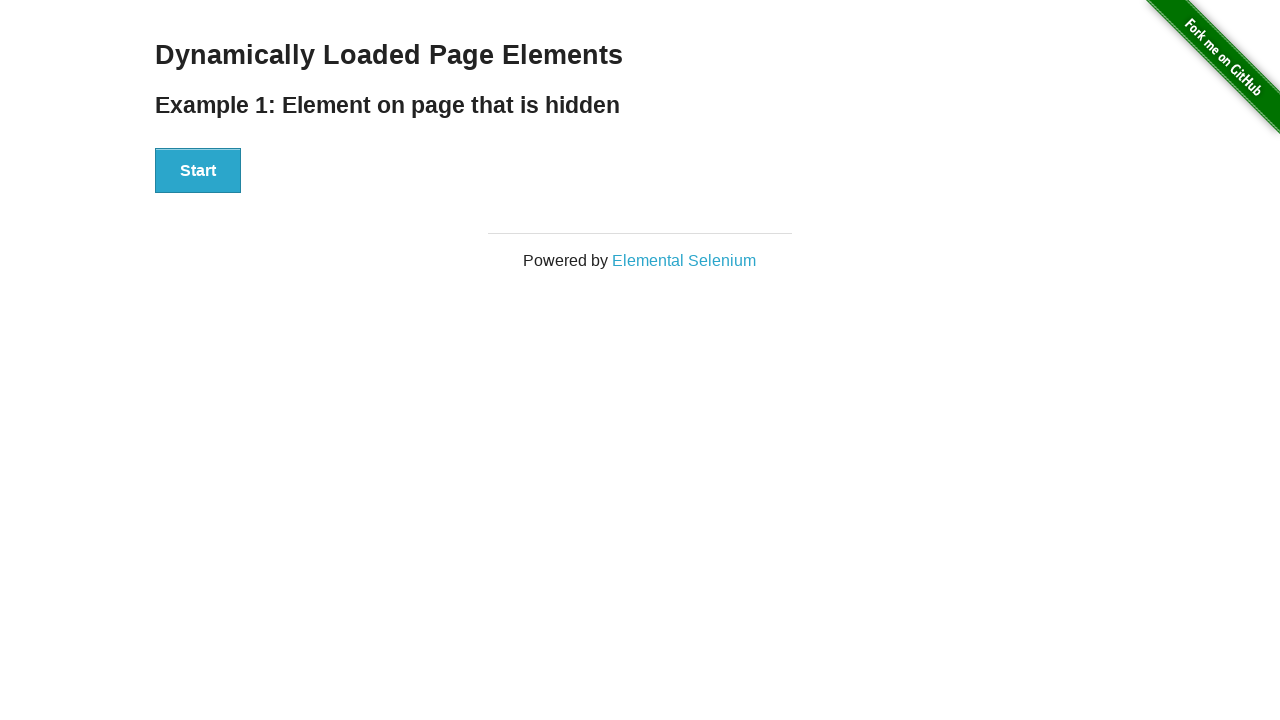

Clicked start button to trigger dynamic loading at (198, 171) on button
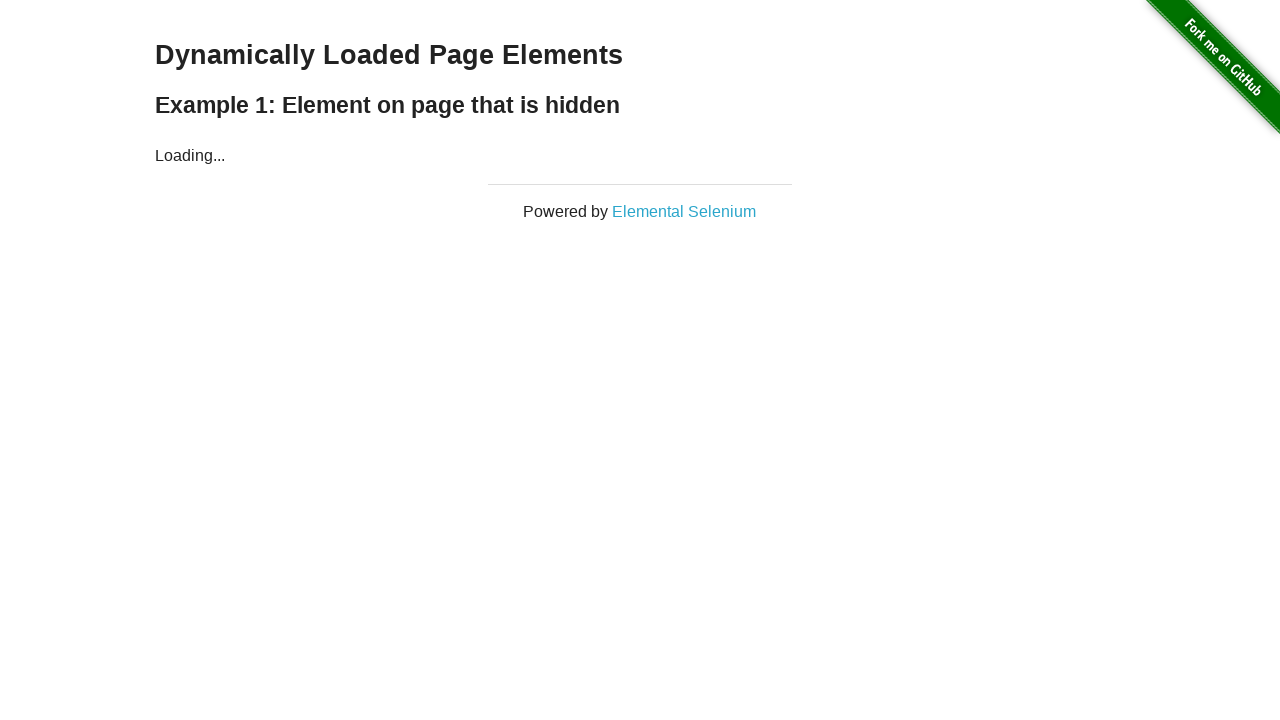

Waited for 'Hello World!' text to become visible
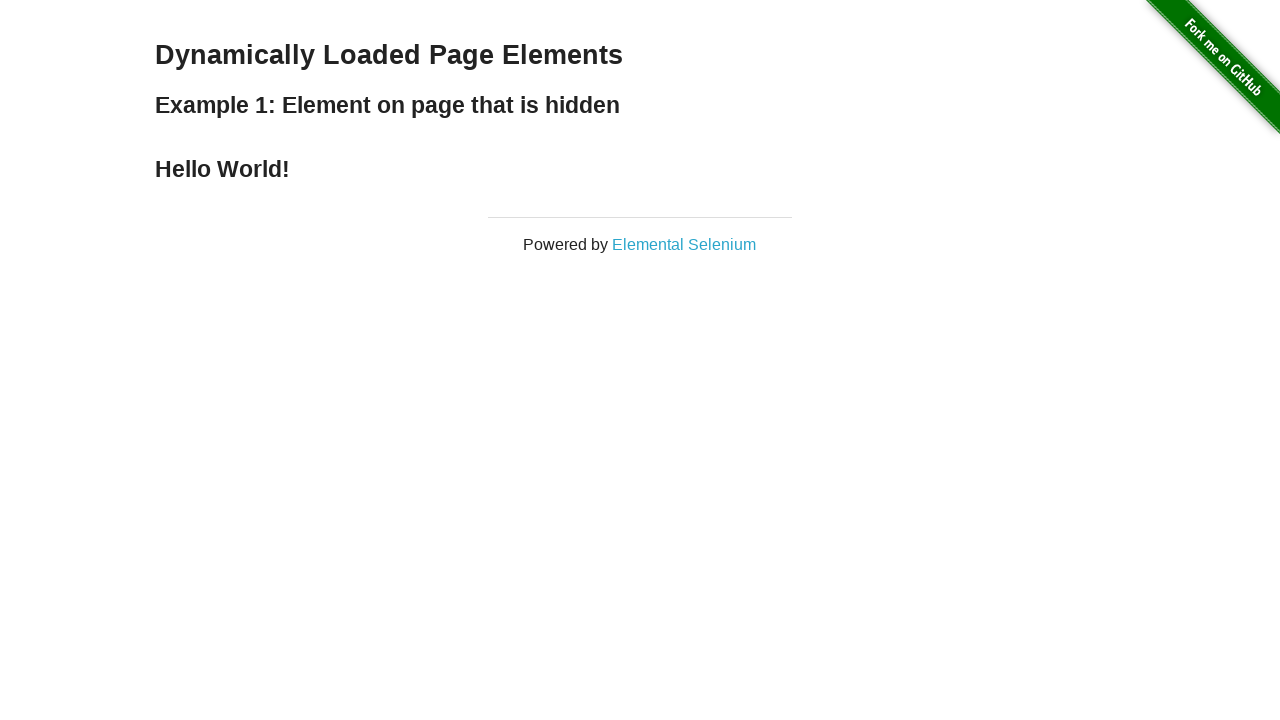

Verified 'Hello World!' text content matches expected value
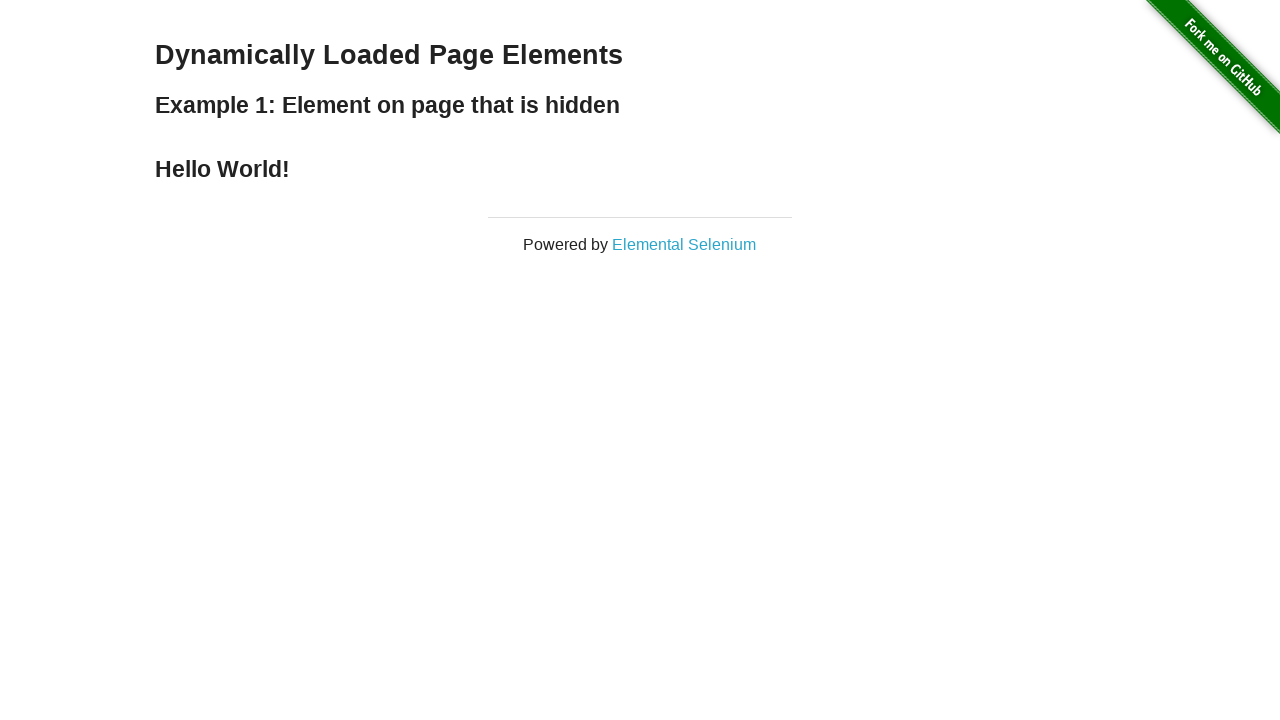

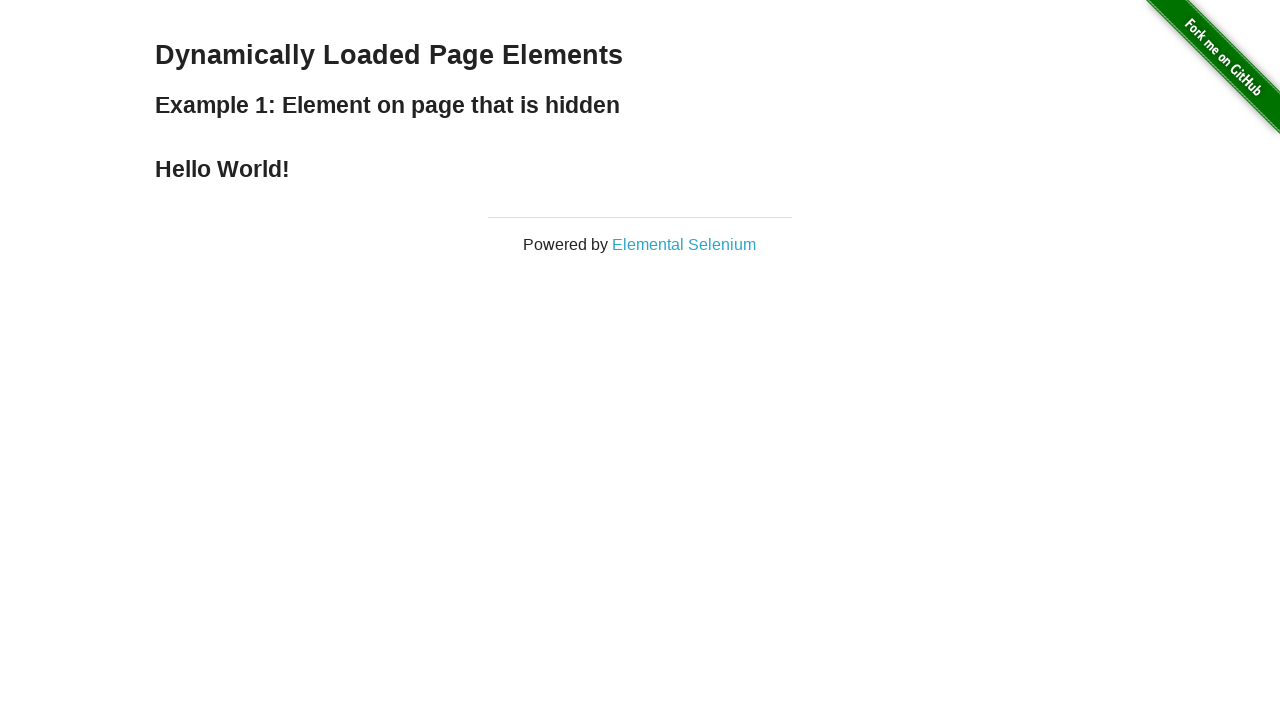